Tests child window handling by clicking a link that opens a new page, extracting text from the new page, and using that text to fill a form field on the original page

Starting URL: https://rahulshettyacademy.com/loginpagePractise/

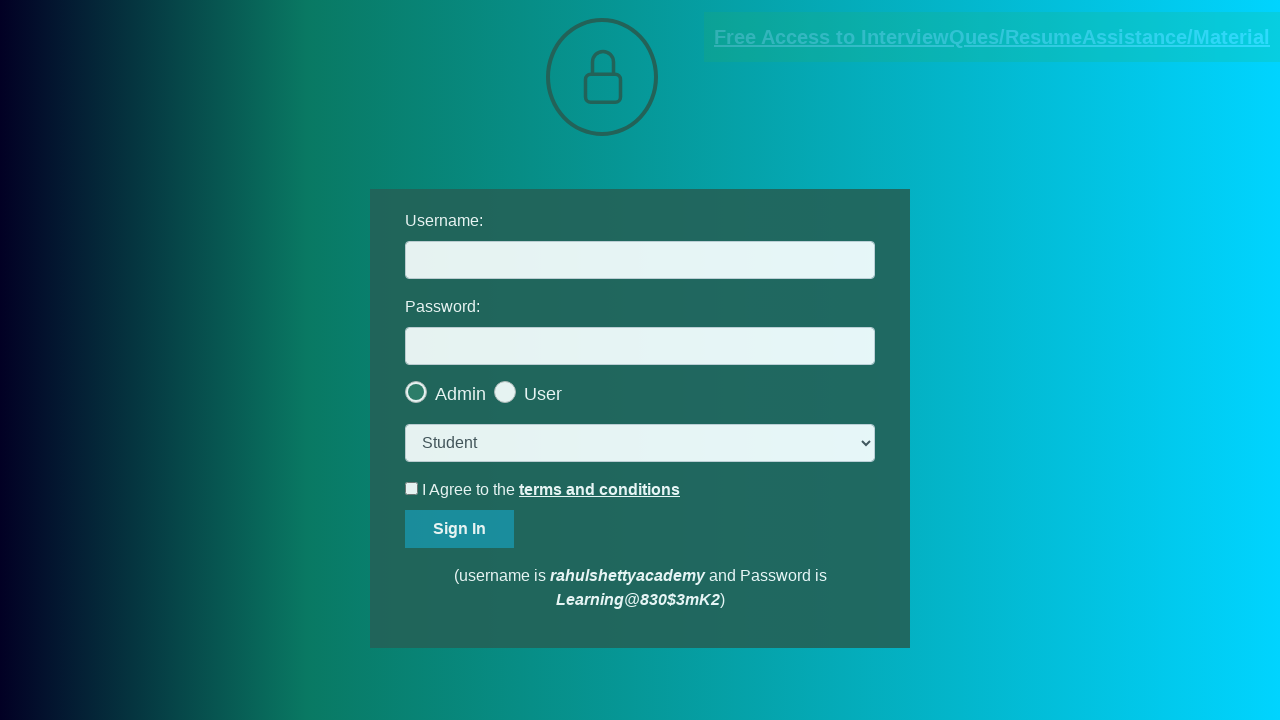

Located document link element
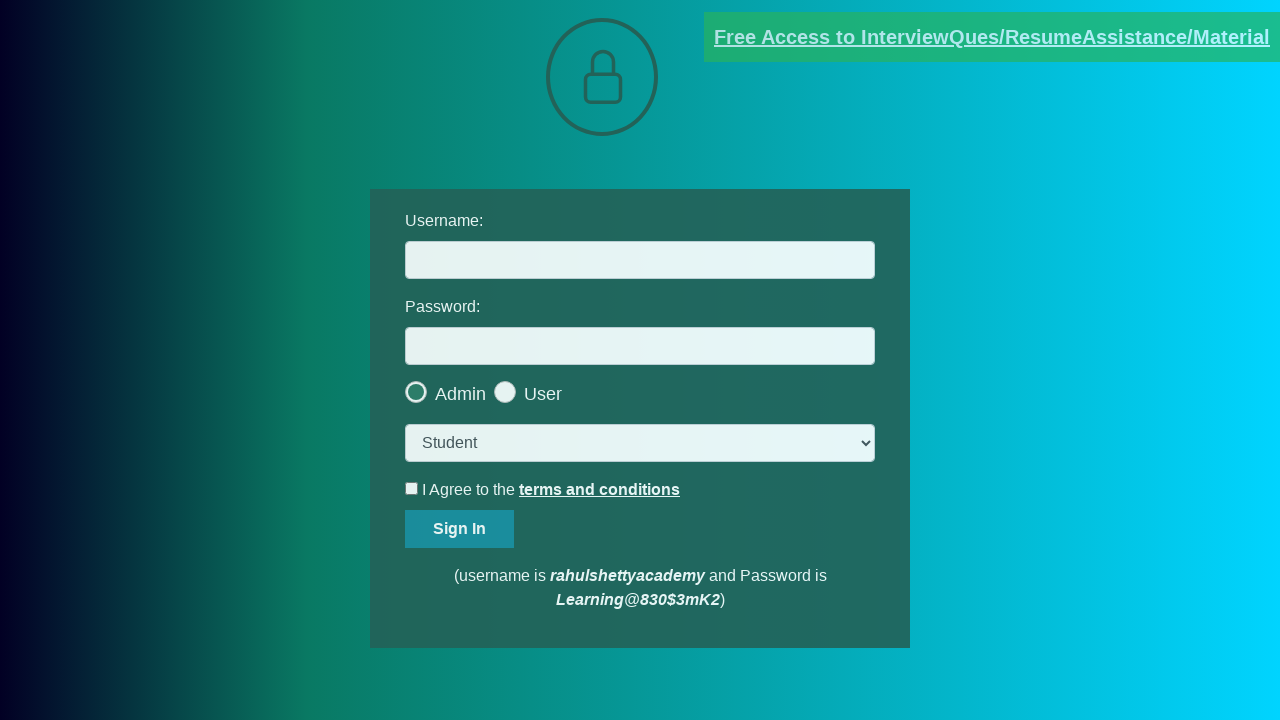

Clicked document link to open new page at (992, 37) on [href*='documents-request']
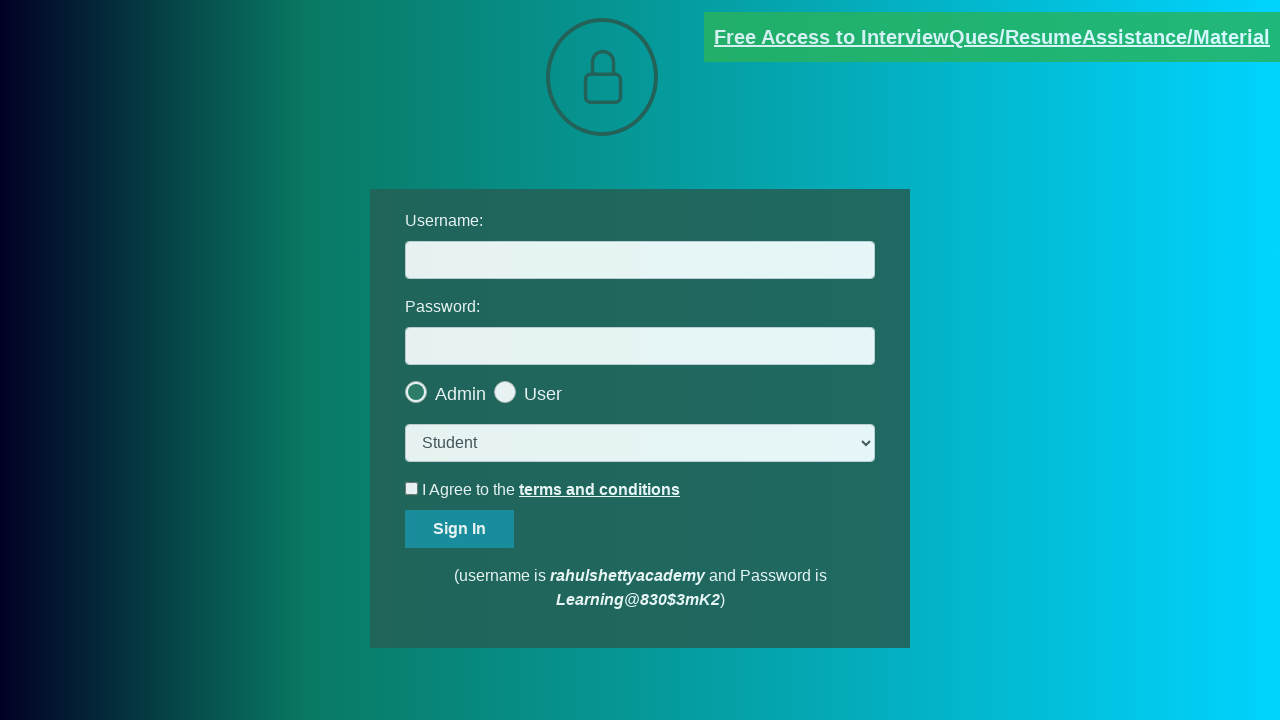

Captured new page object from context
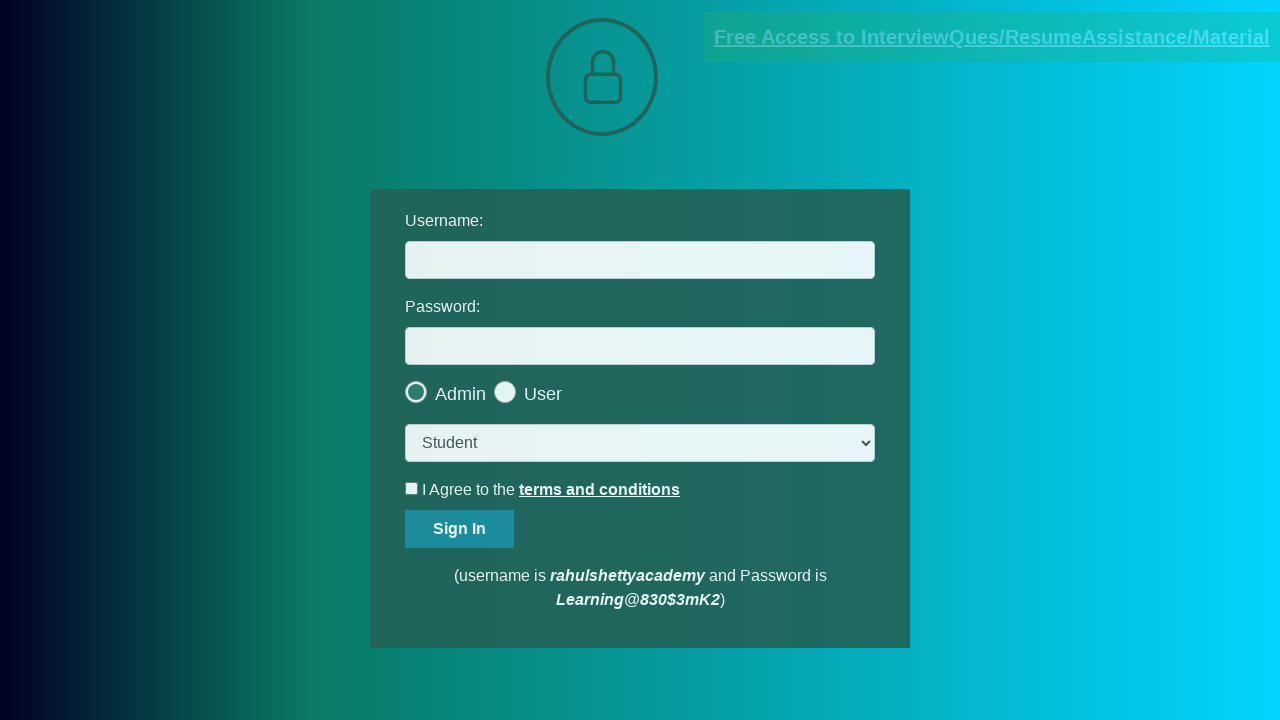

New page loaded successfully
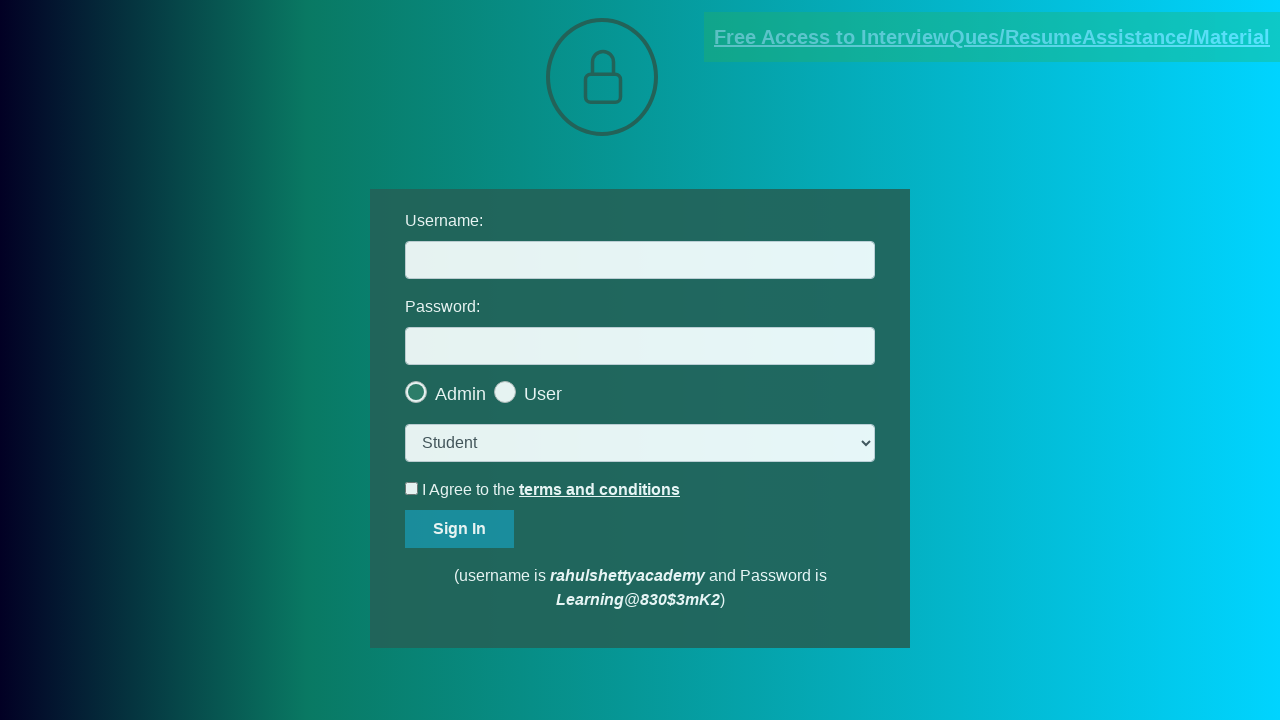

Extracted text from red element on new page
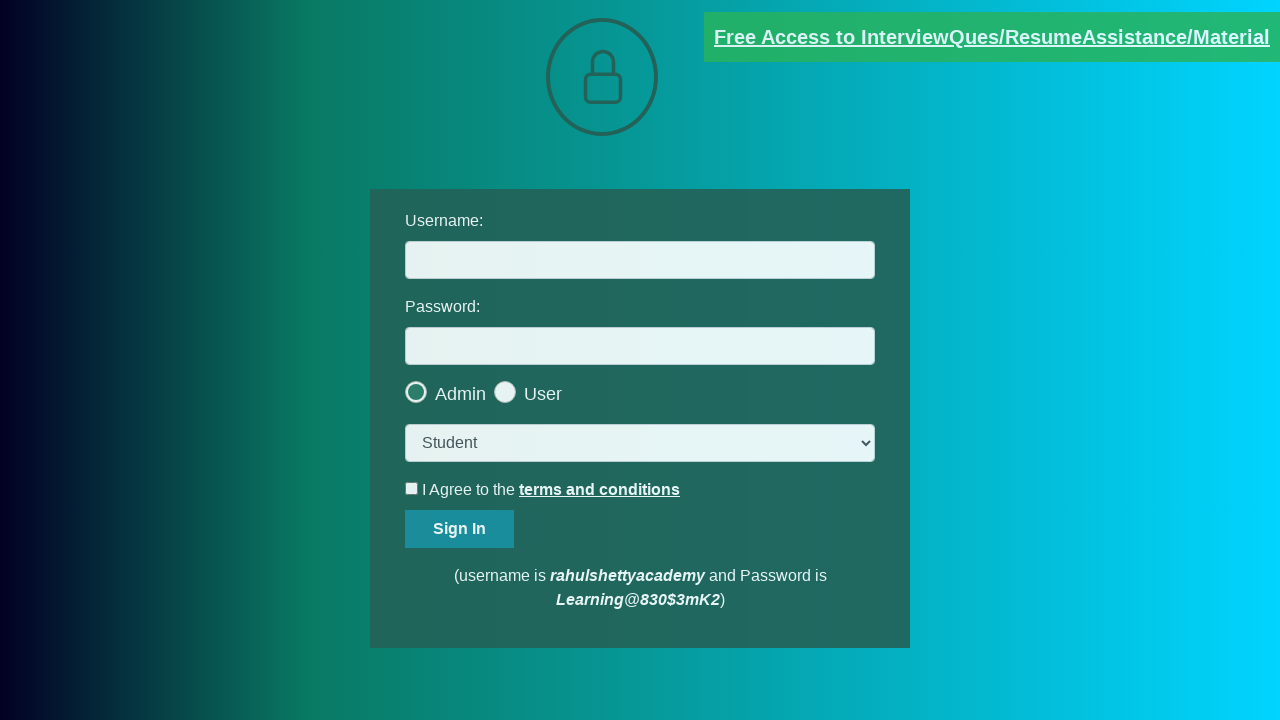

Split extracted text by @ symbol
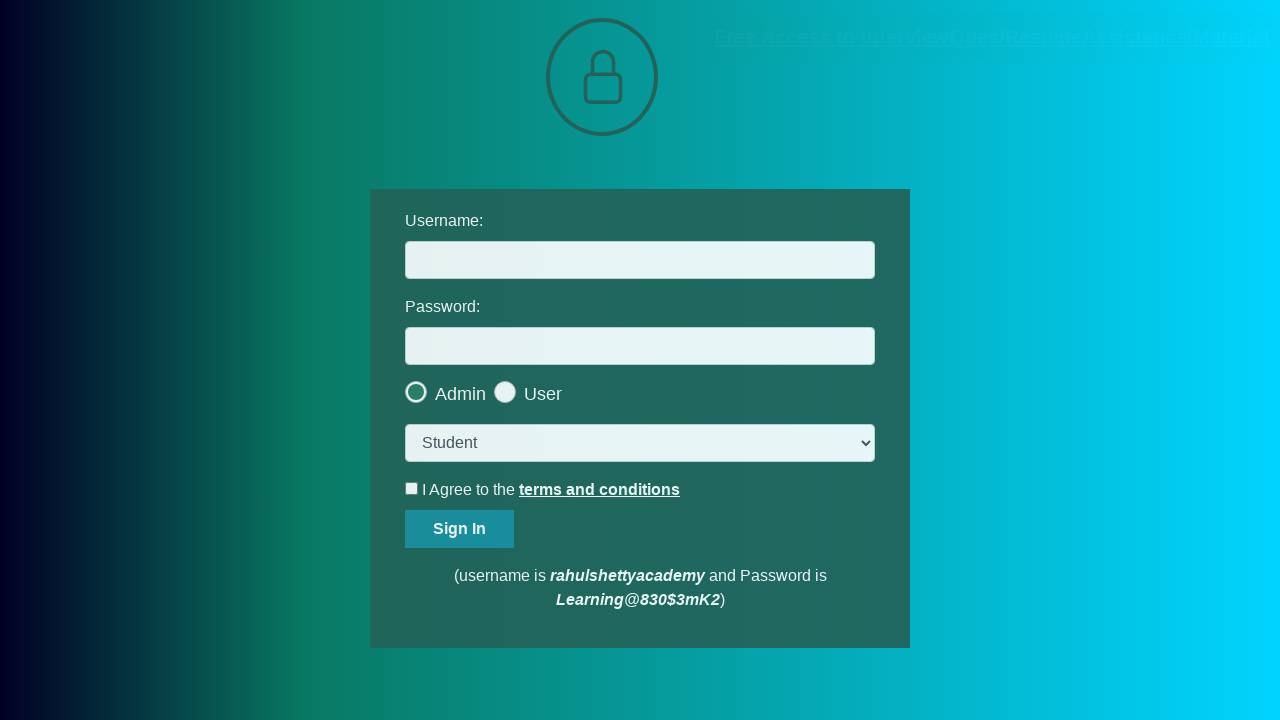

Extracted domain from text: rahulshettyacademy.com
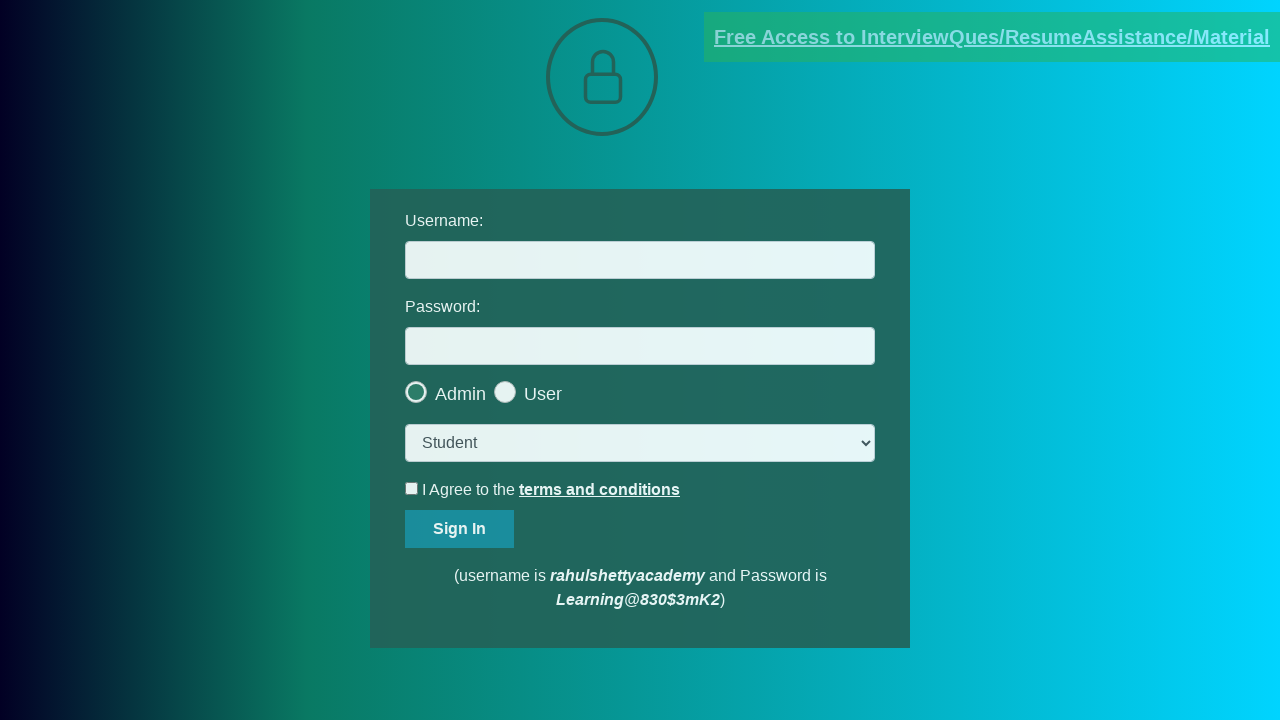

Filled username field with extracted domain: rahulshettyacademy.com on #username
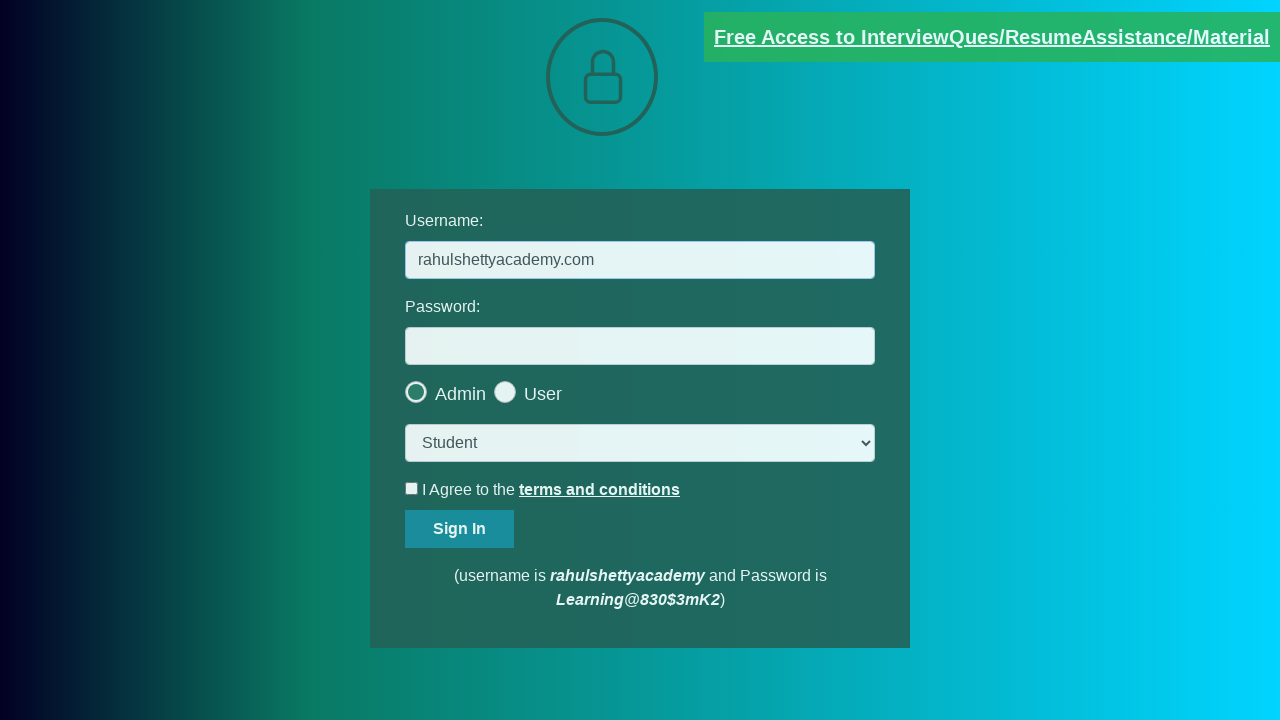

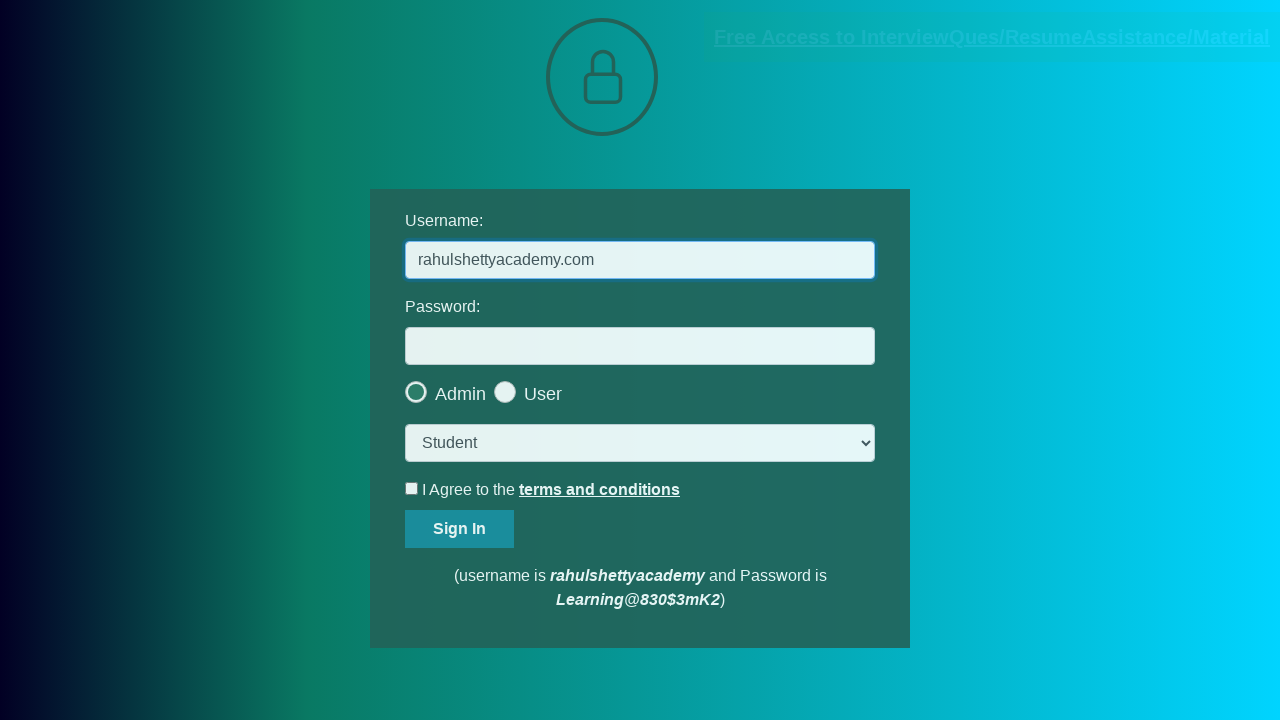